Tests window handling functionality by navigating to a demo automation site and clicking a button that opens a new tabbed window

Starting URL: http://demo.automationtesting.in/Windows.html

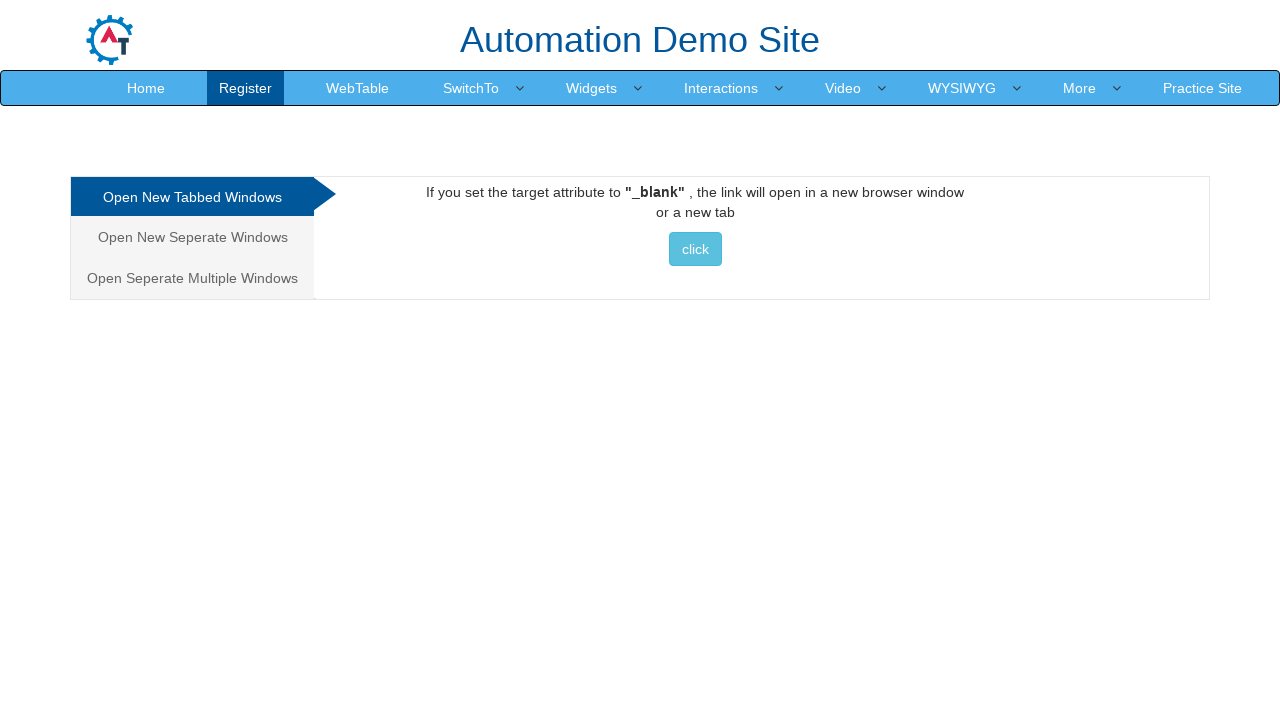

Navigated to Windows demo automation site
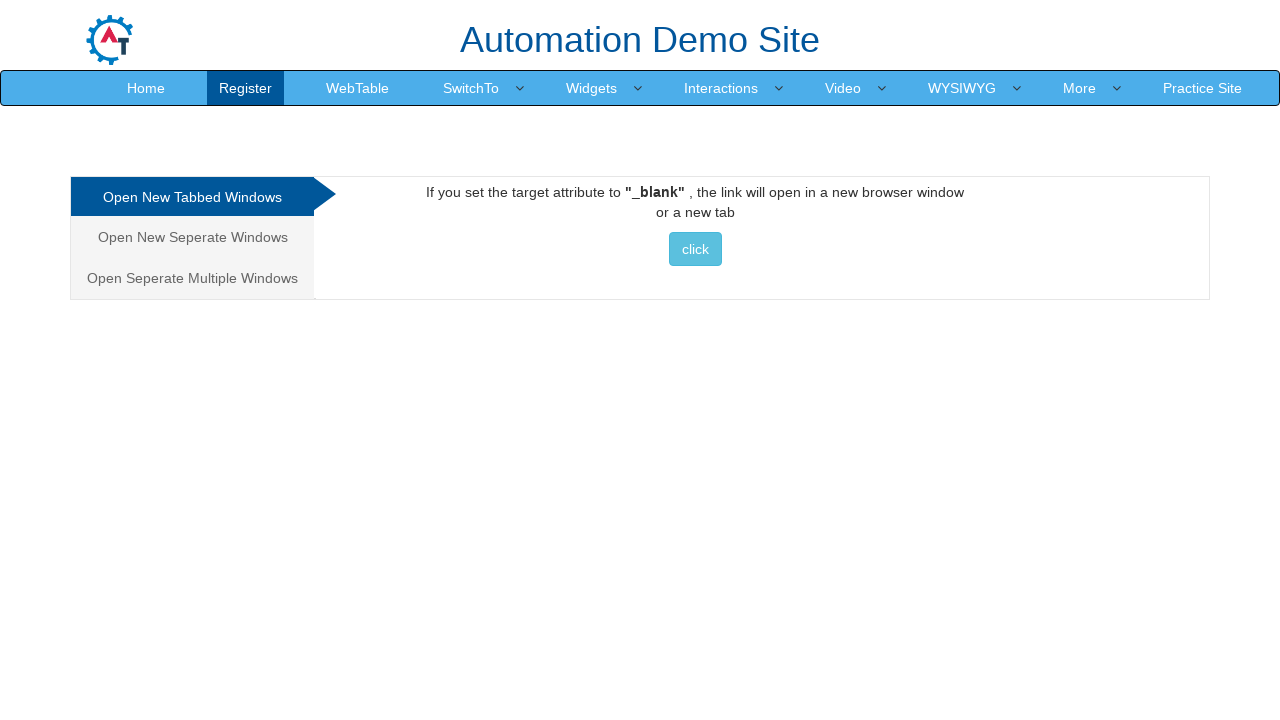

Clicked button to open new tabbed window at (695, 249) on xpath=//*[@id='Tabbed']/a/button
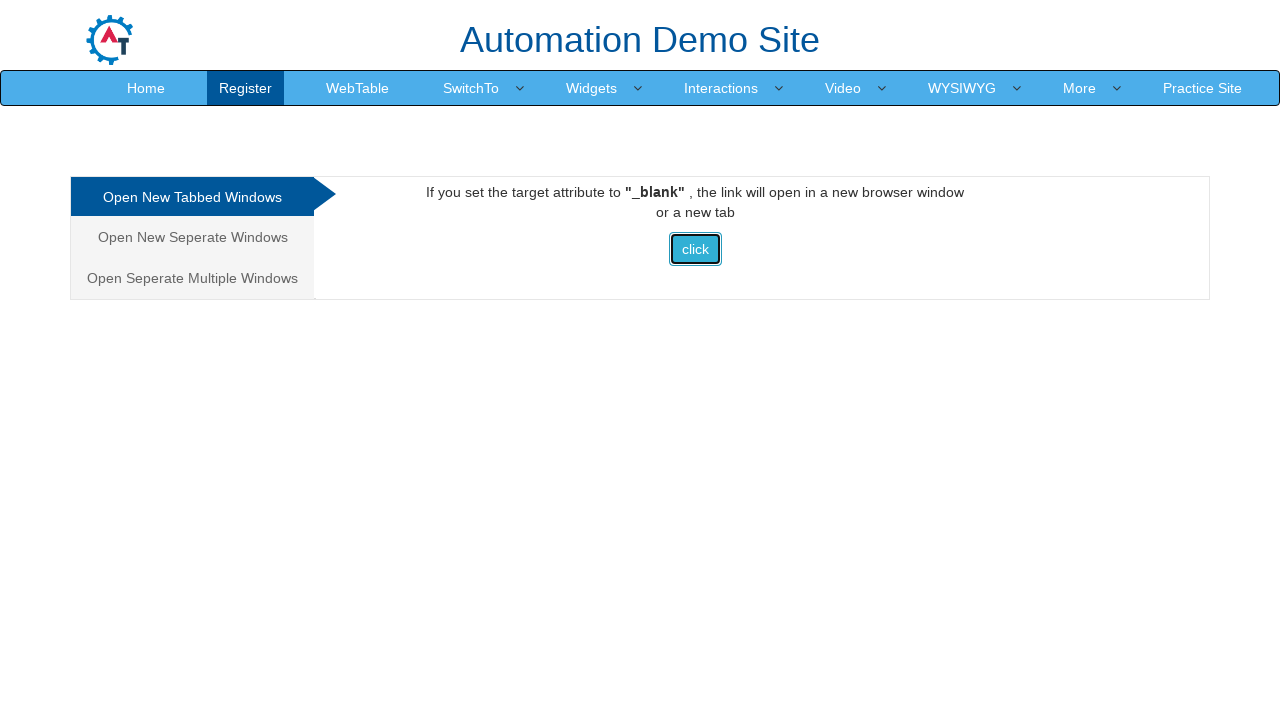

Waited 2 seconds for new window to open
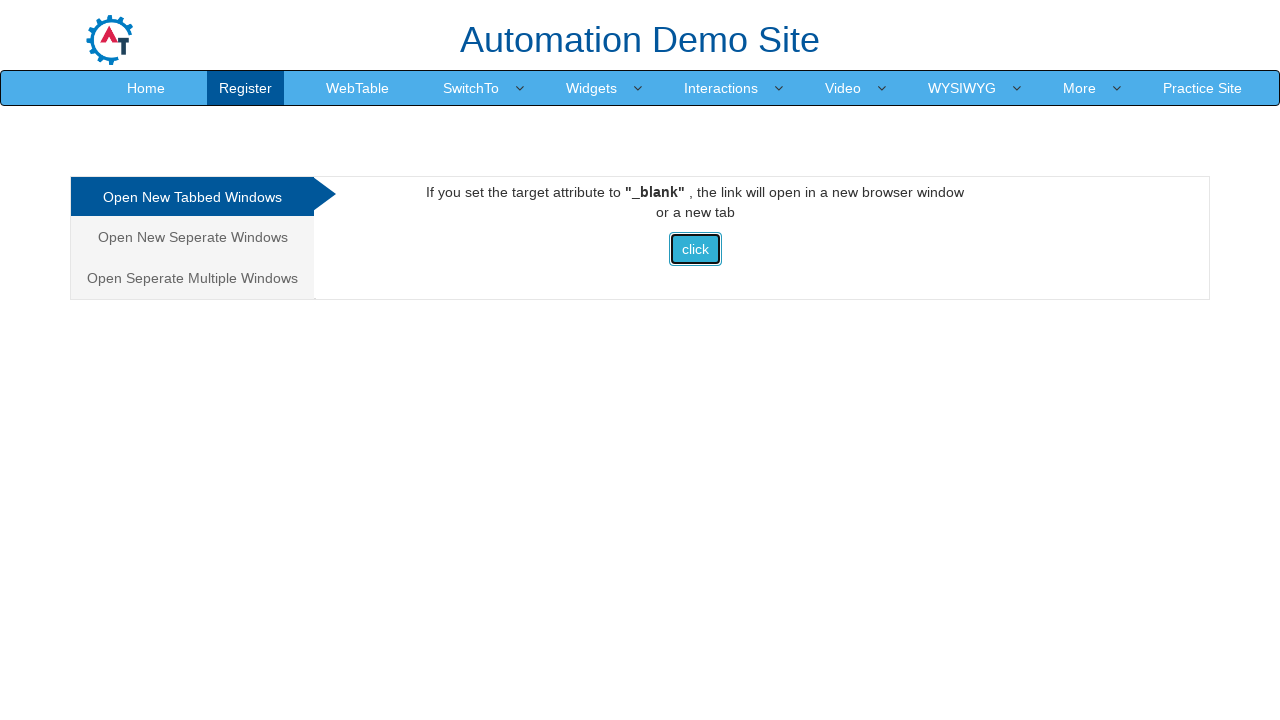

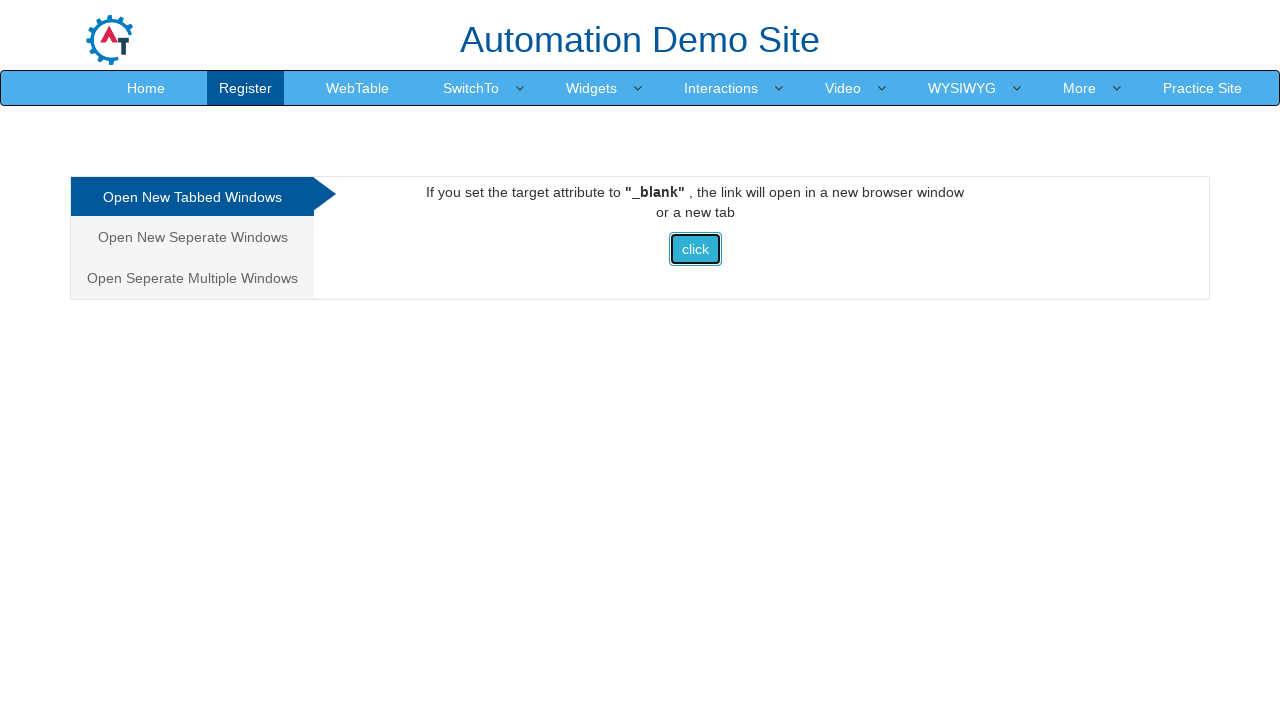